Navigates to Rahul Shetty Academy website and verifies the page loads successfully by checking the current URL

Starting URL: https://rahulshettyacademy.com

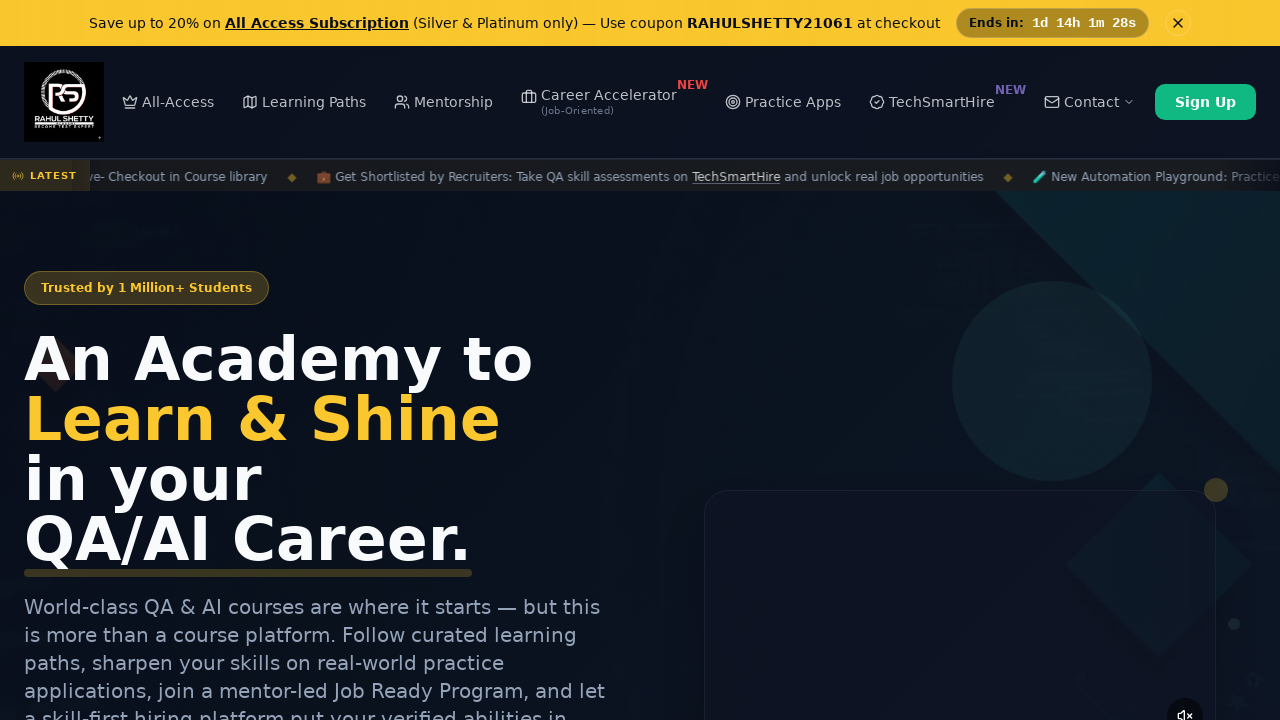

Waited for page to load (domcontentloaded)
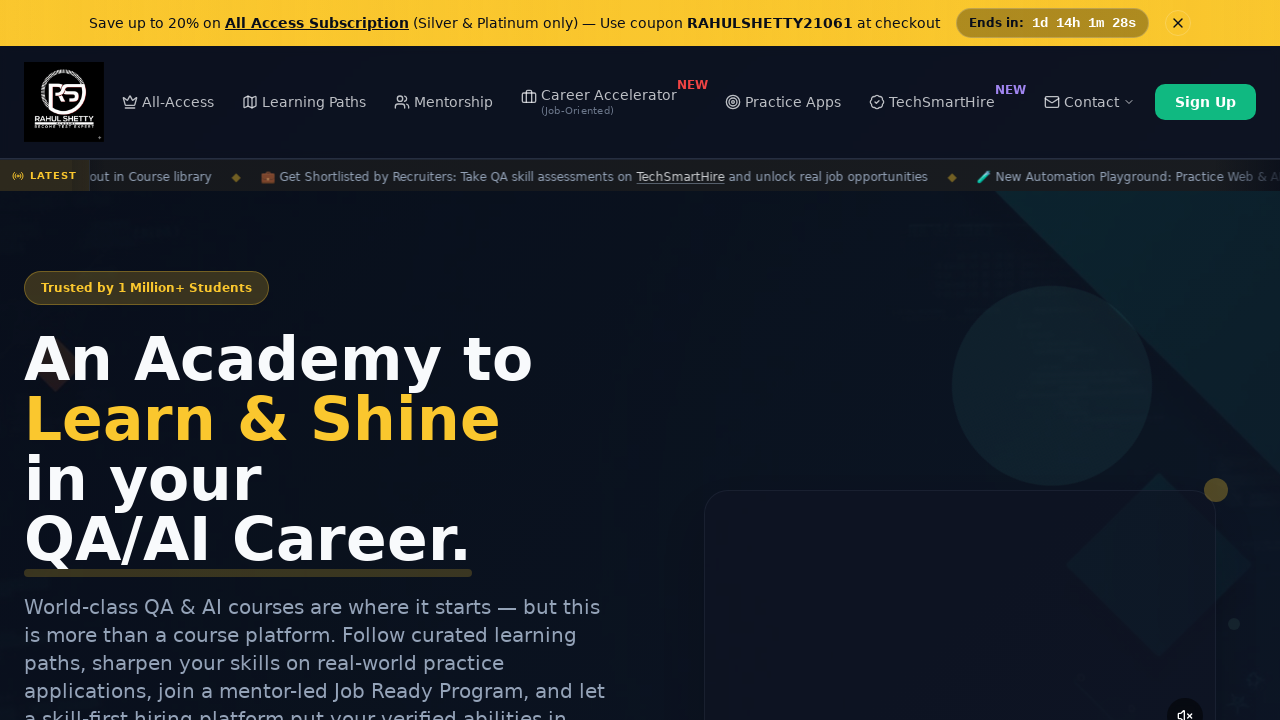

Retrieved current URL: https://rahulshettyacademy.com/
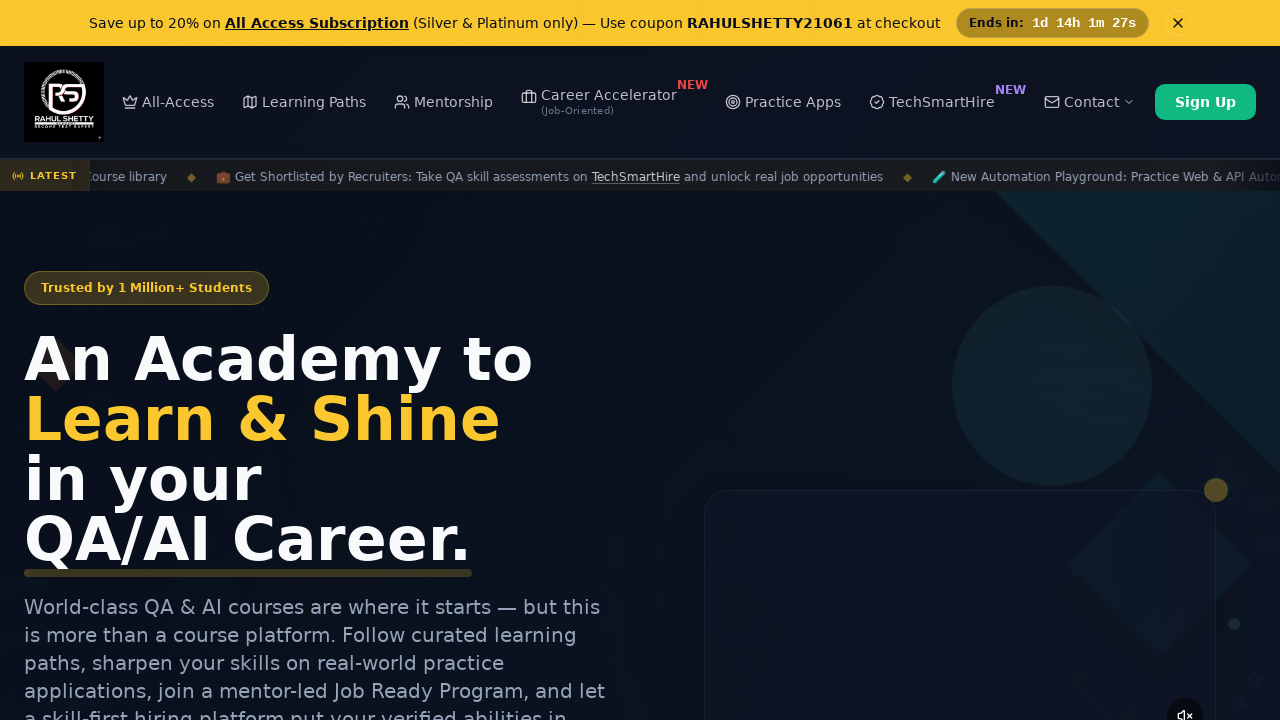

Verified that current URL contains 'rahulshettyacademy.com'
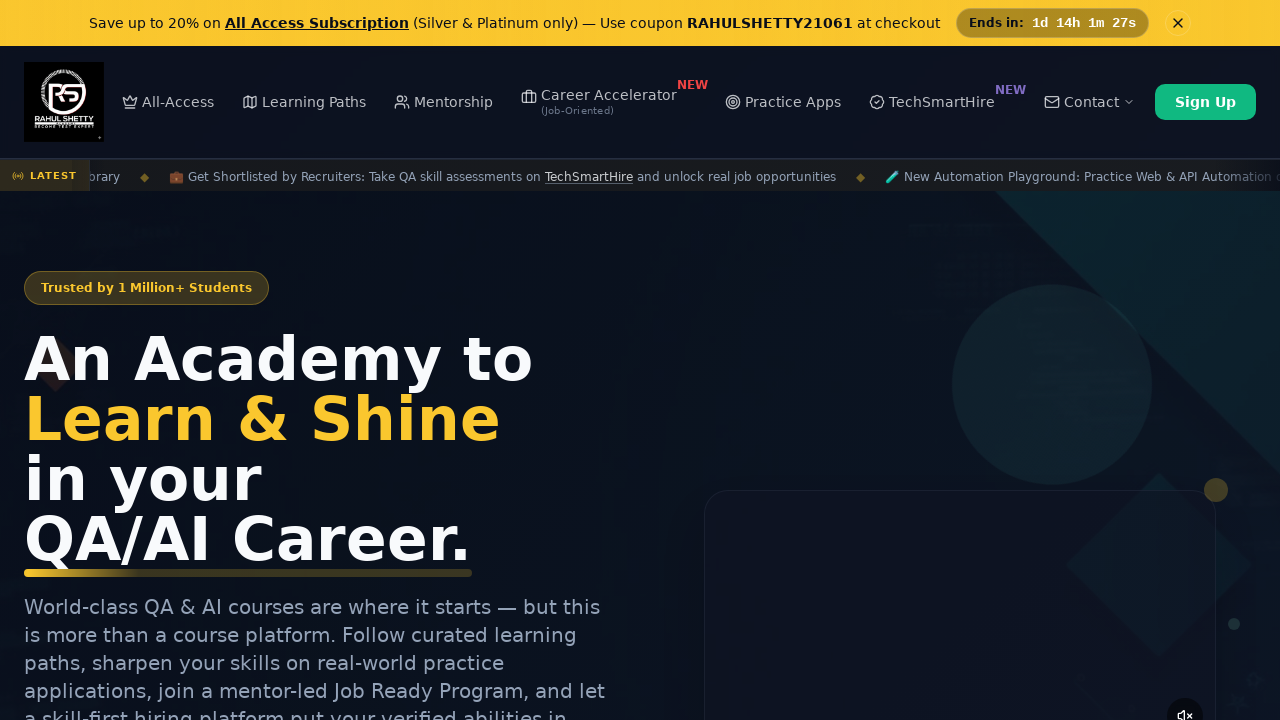

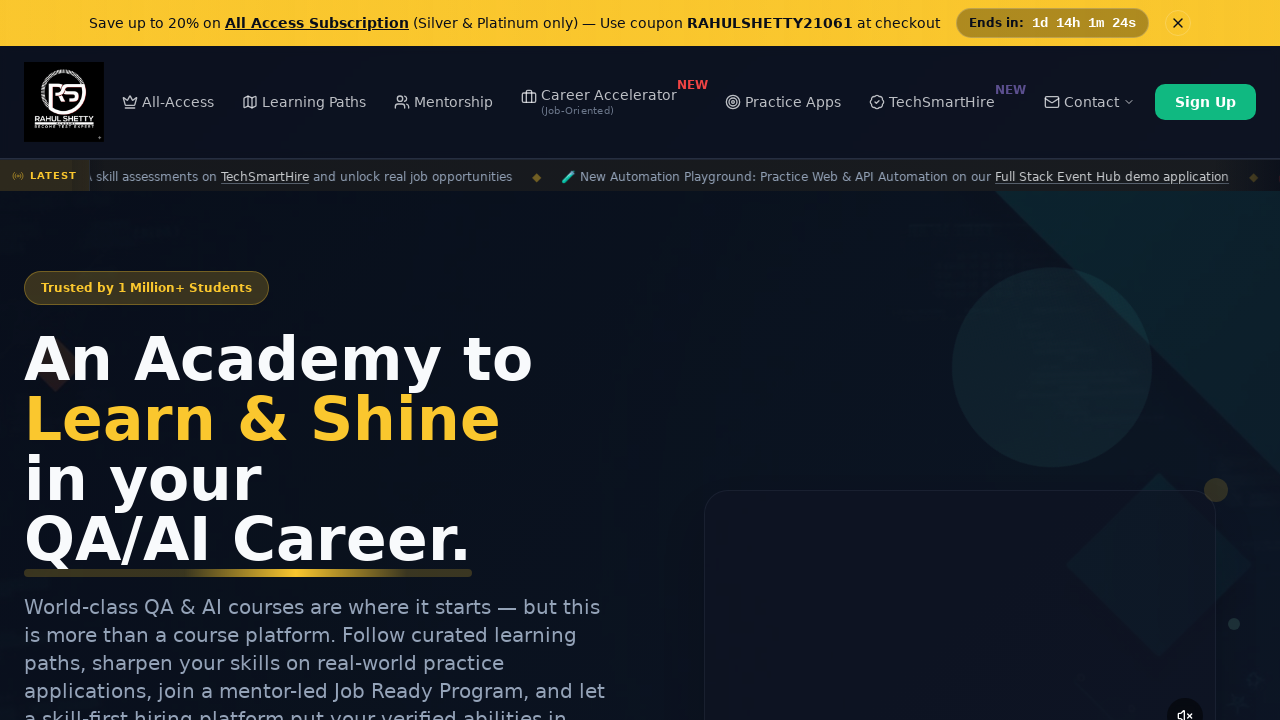